Tests drag and drop functionality on the jQuery UI droppable demo page by dragging an element and dropping it onto a target droppable area within an iframe.

Starting URL: https://jqueryui.com/droppable/

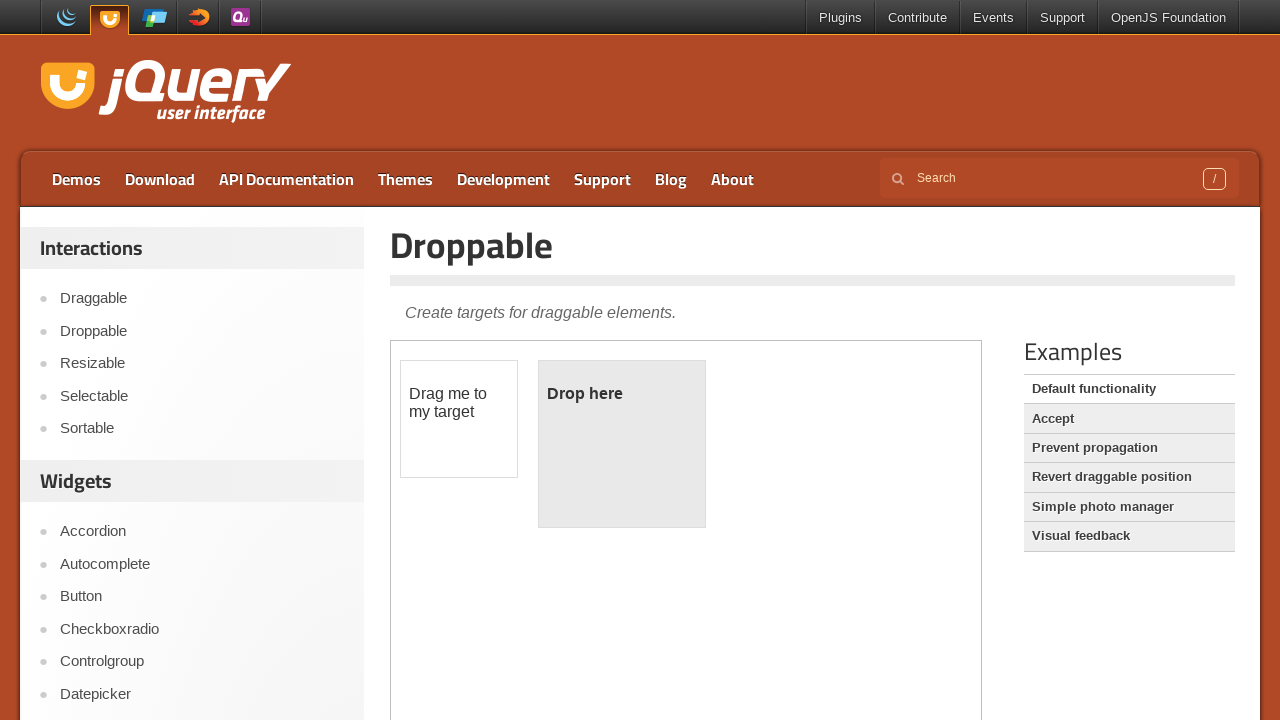

Located the demo iframe containing drag and drop elements
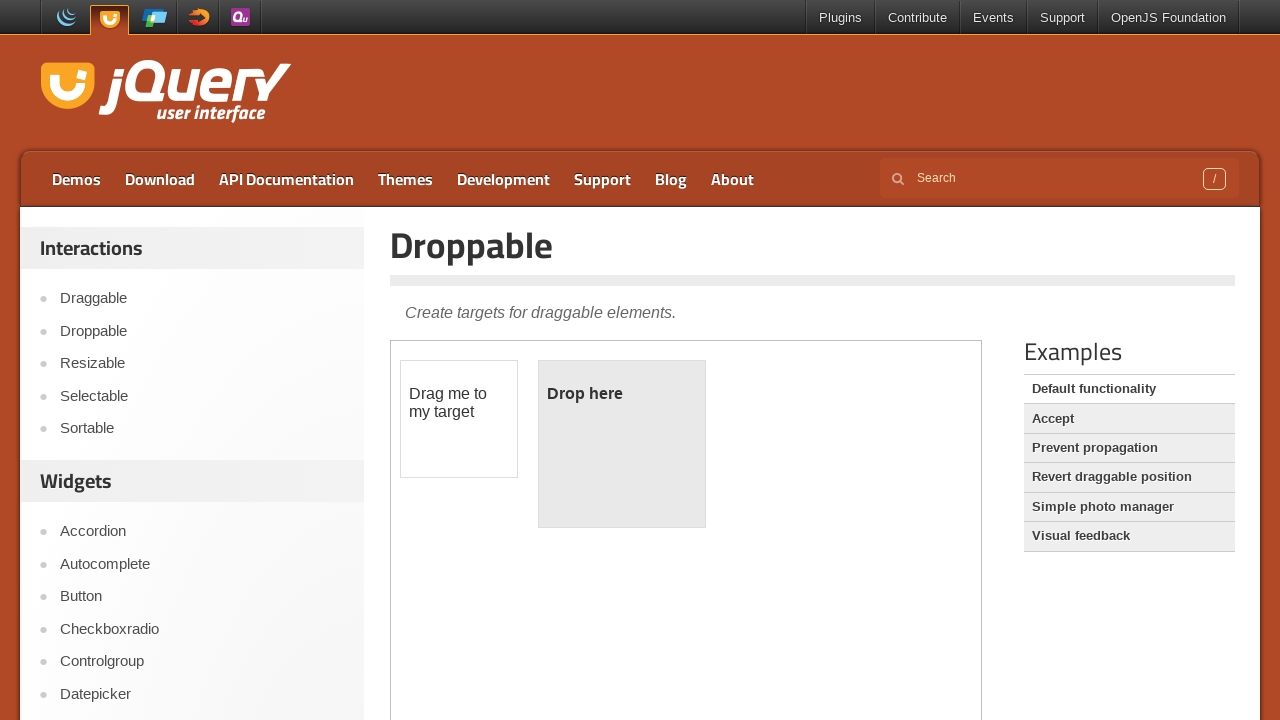

Located the draggable element within the iframe
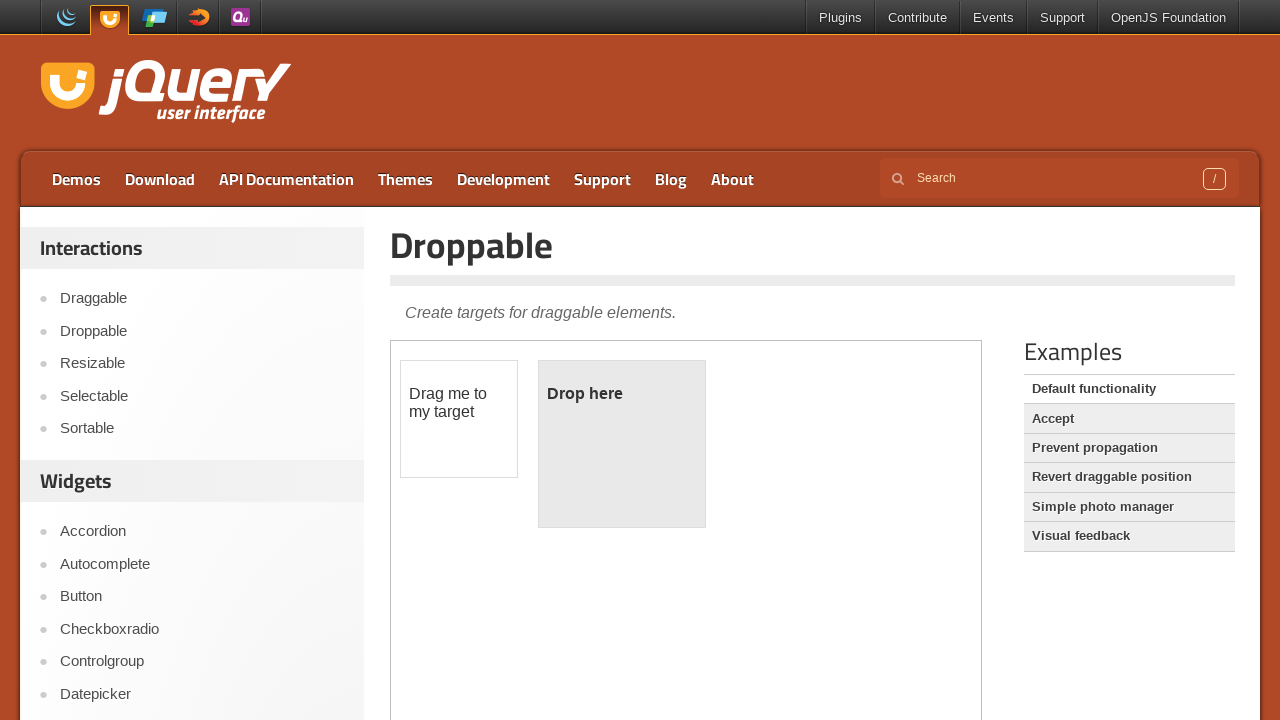

Located the droppable target element within the iframe
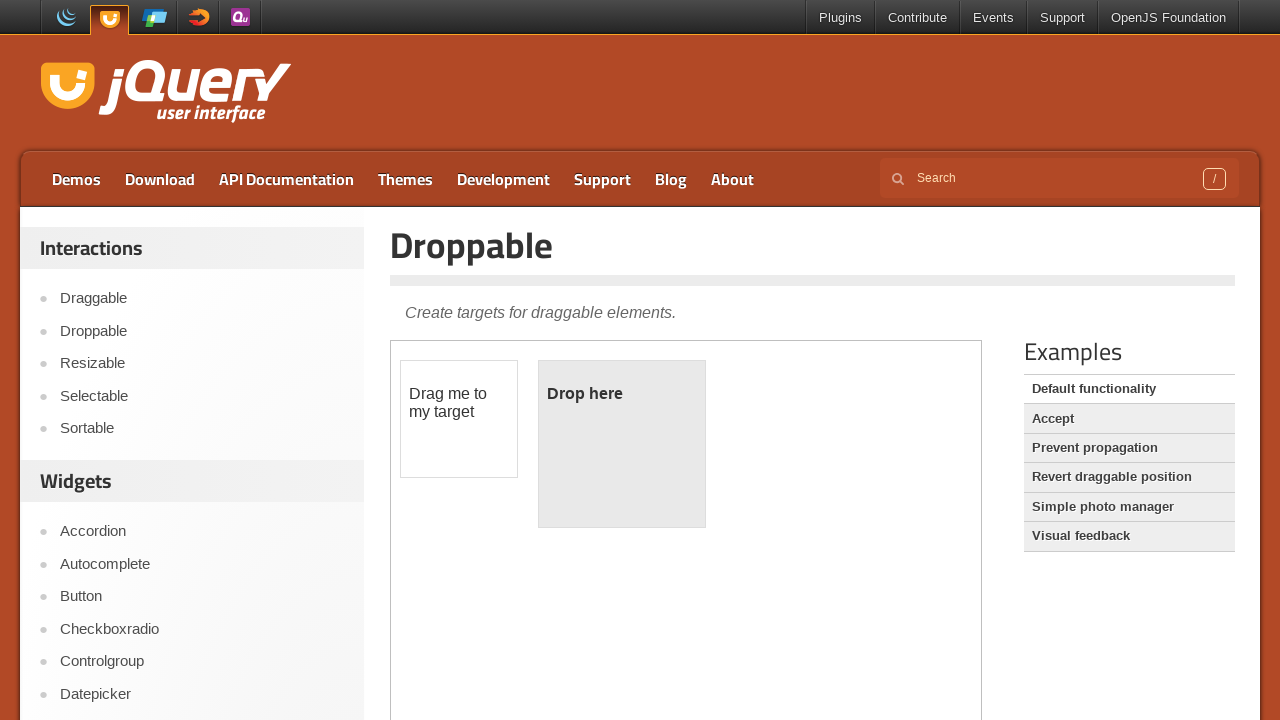

Dragged the draggable element and dropped it onto the droppable target at (622, 444)
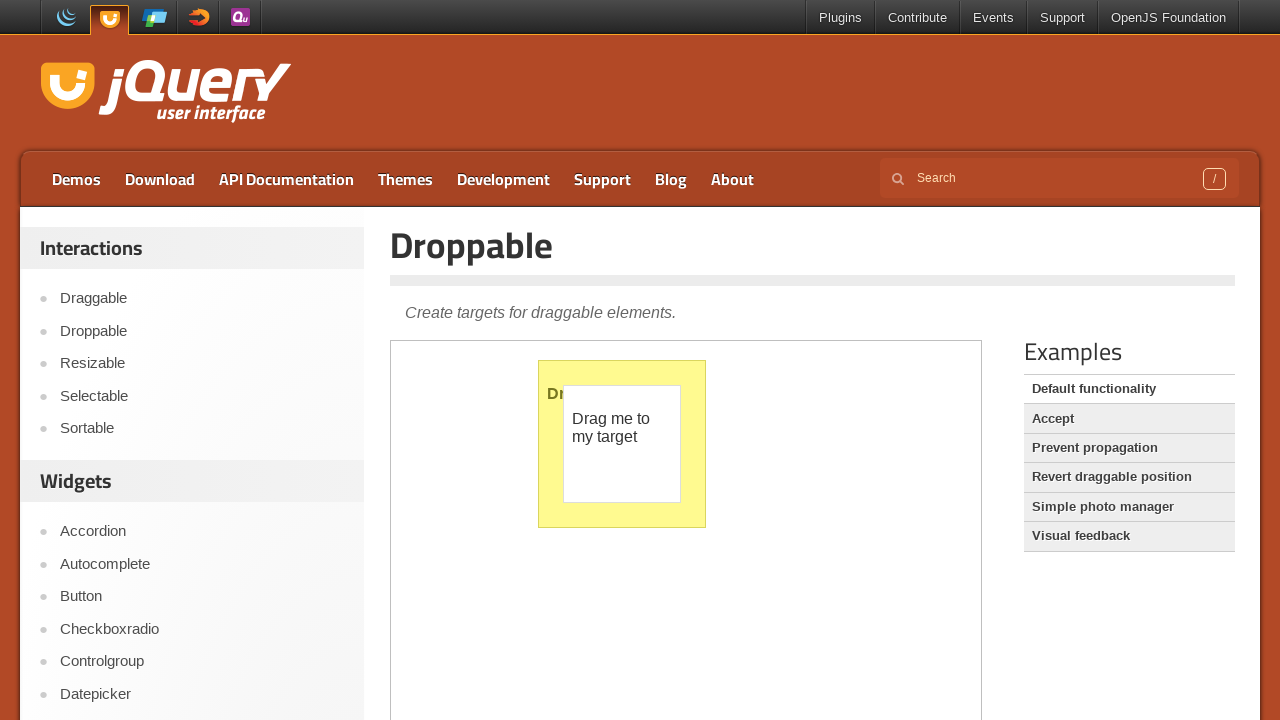

Verified that the drop was successful - droppable element now displays 'Dropped!' text
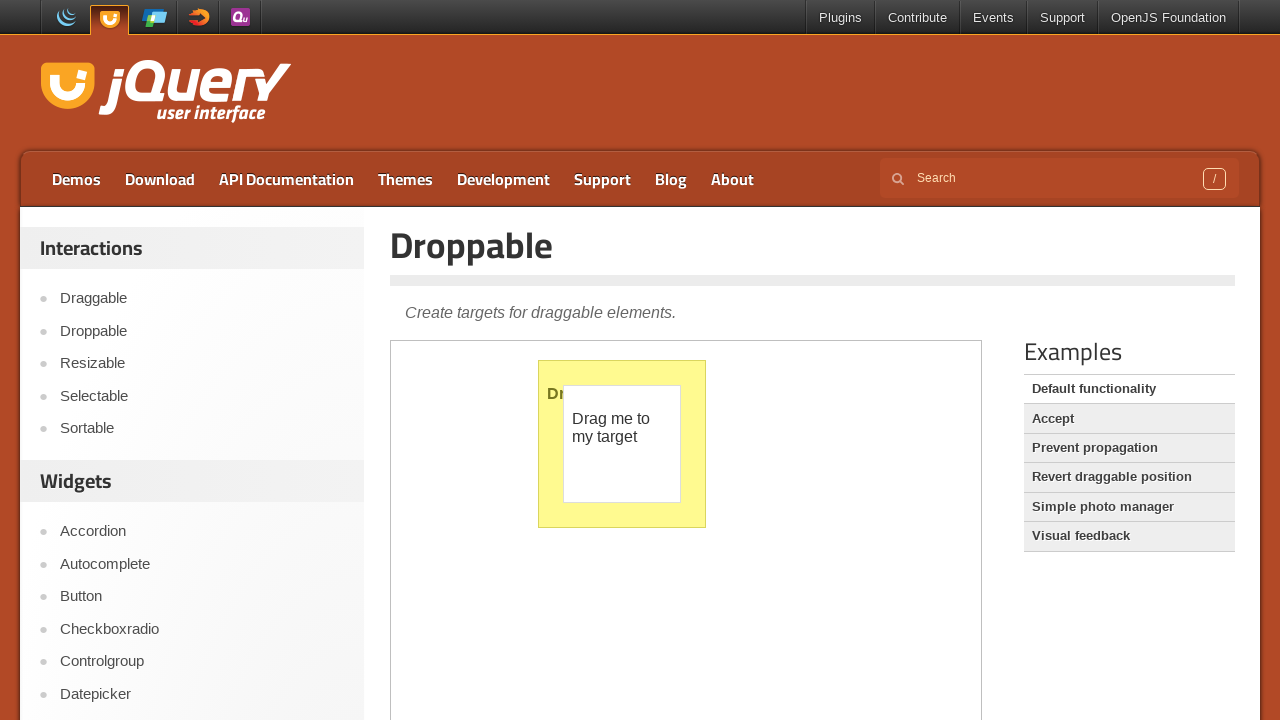

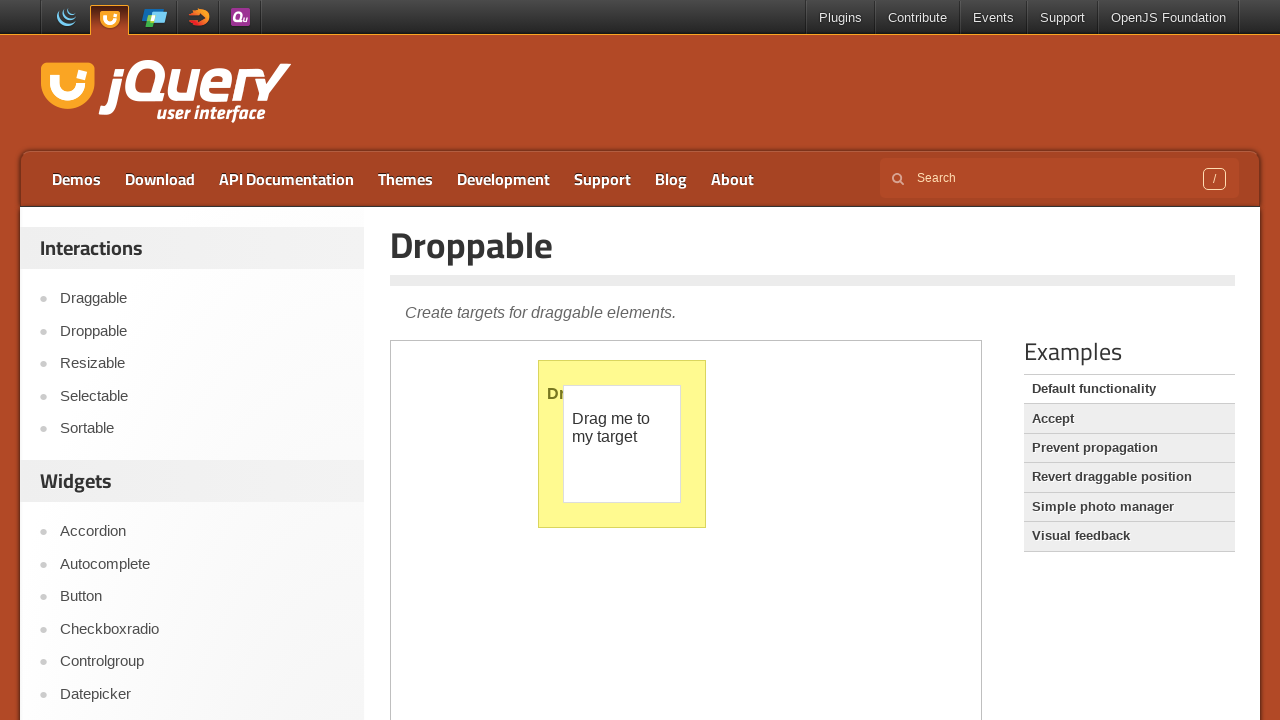